Navigates through the Brazilian Senate website to browse legislative proposals (PLs), clicking through to view a specific proposal and accessing its documents section.

Starting URL: https://www25.senado.leg.br/web/atividade/materias?p_p_id=materia_WAR_atividadeportlet&p_p_lifecycle=0&_materia_WAR_atividadeportlet_tipo=PL&_materia_WAR_atividadeportlet_ano=&_materia_WAR_atividadeportlet_numero=&_materia_WAR_atividadeportlet_siglasTipos=&_materia_WAR_atividadeportlet_pesquisaAvancada=true&_materia_WAR_atividadeportlet_p=1

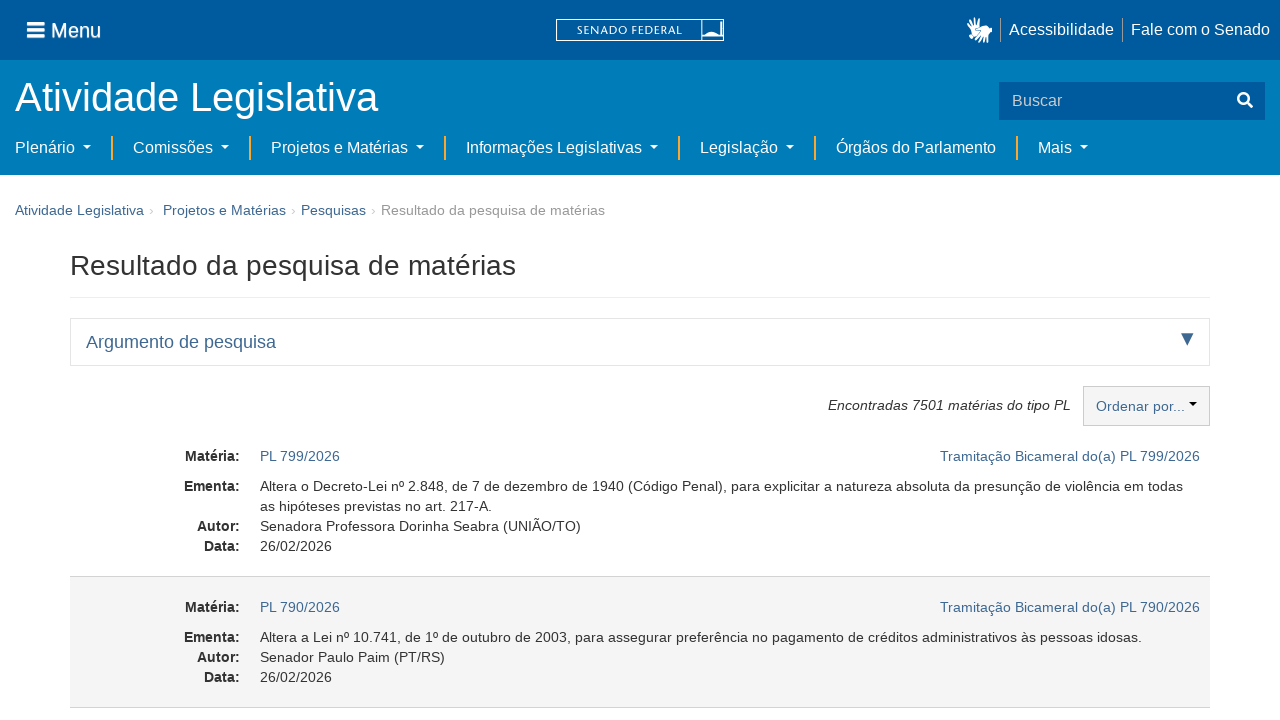

Clicked on the first legislative proposal in the list at (300, 456) on xpath=//*[@id="p_p_id_materia_WAR_atividadeportlet_"]/div/div/div/div/div[3]/div
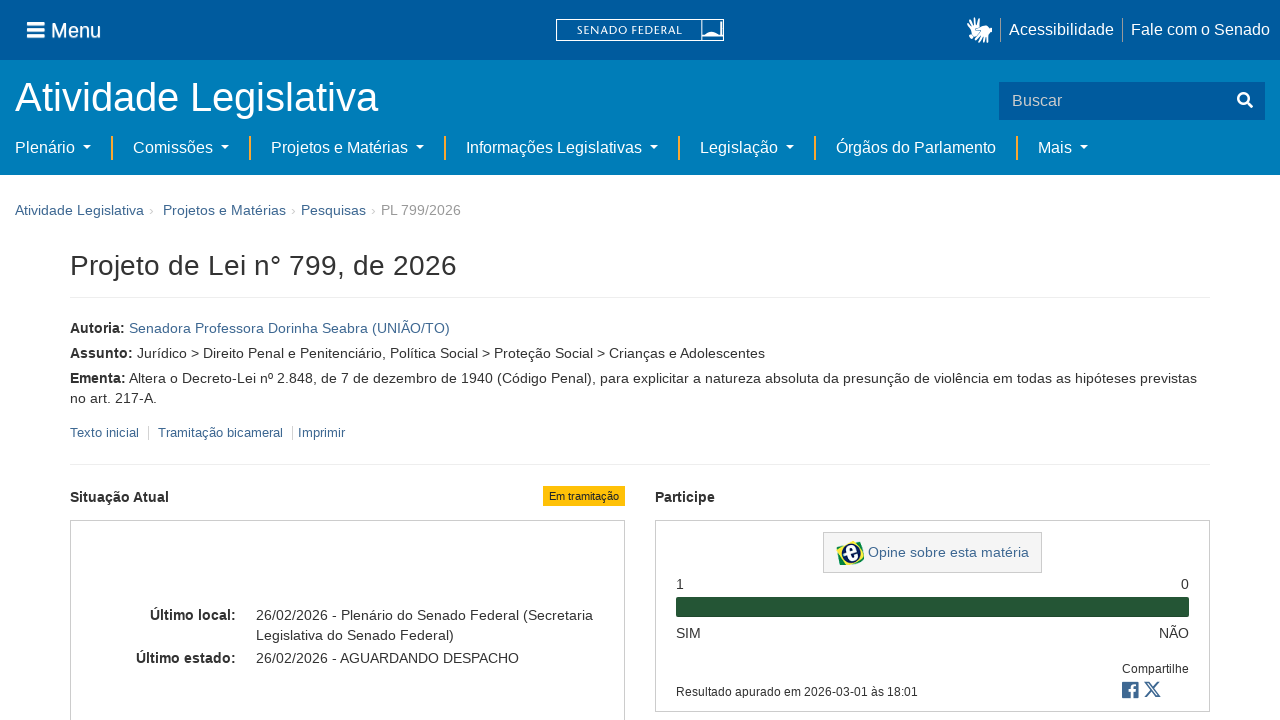

Waited for page to load with networkidle state
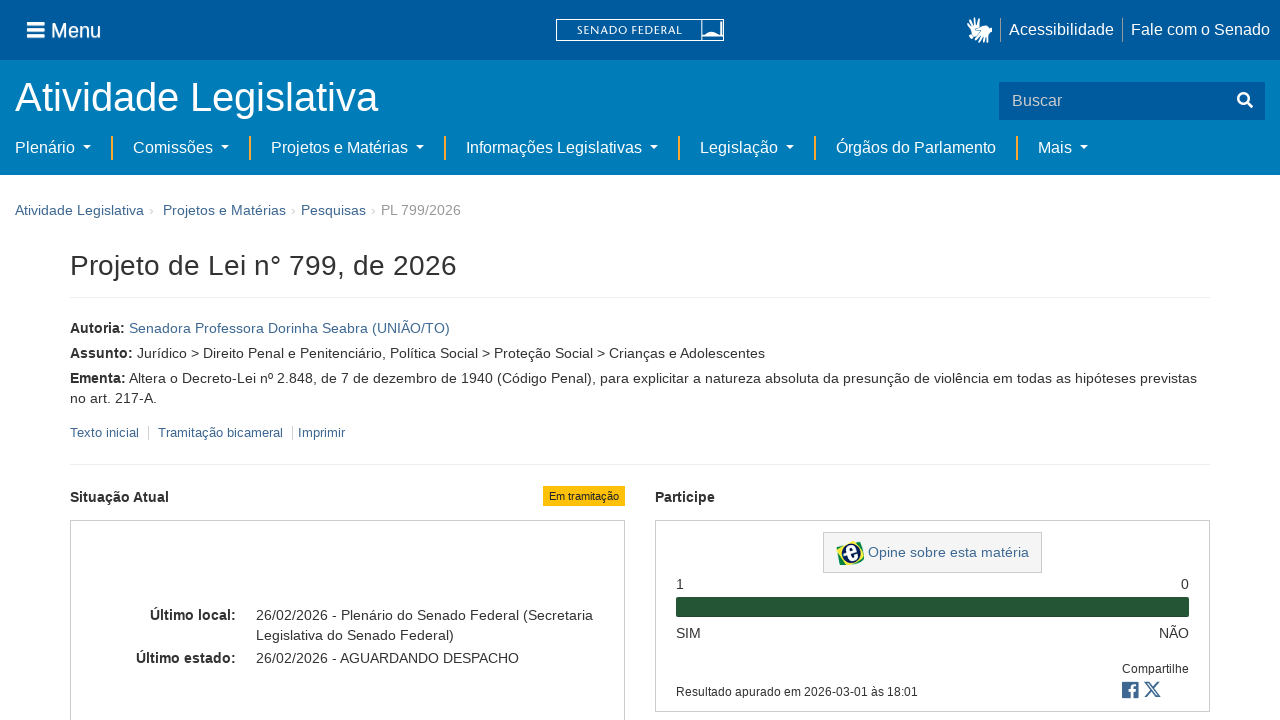

Clicked on the documents section at (640, 360) on xpath=//*[@id="secao-documentos"]/a
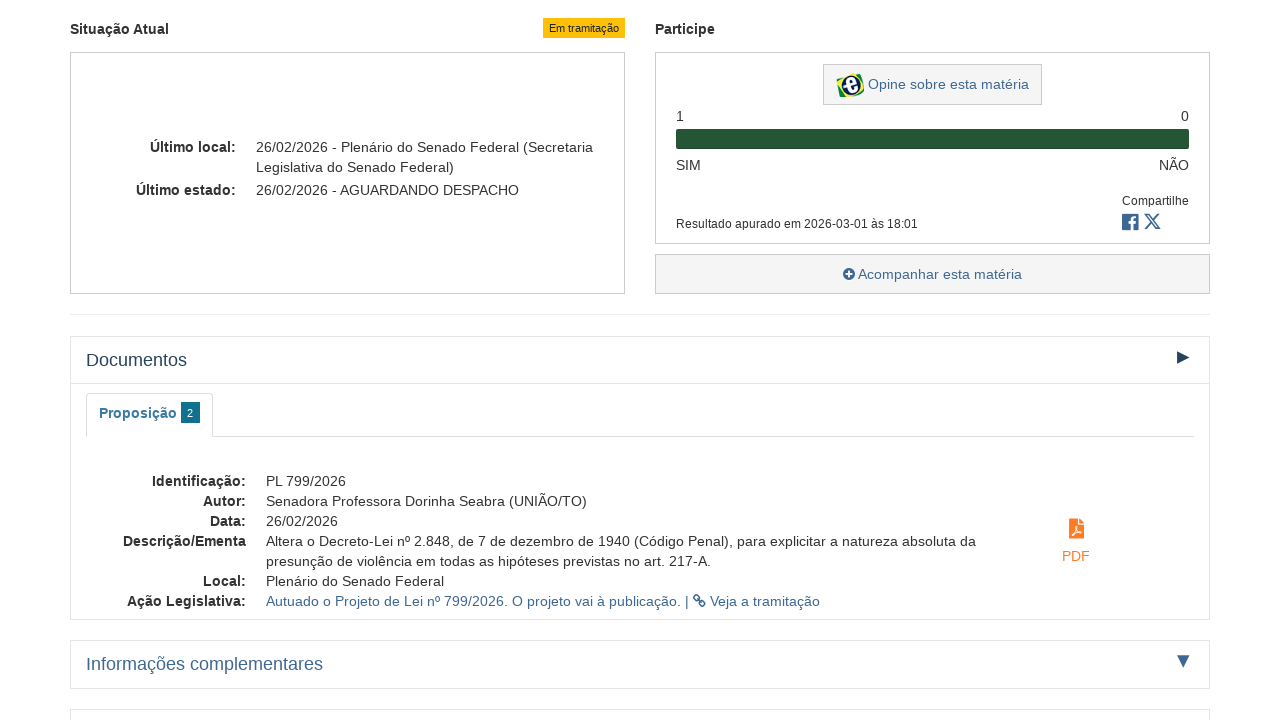

Waited 1000ms for documents to load
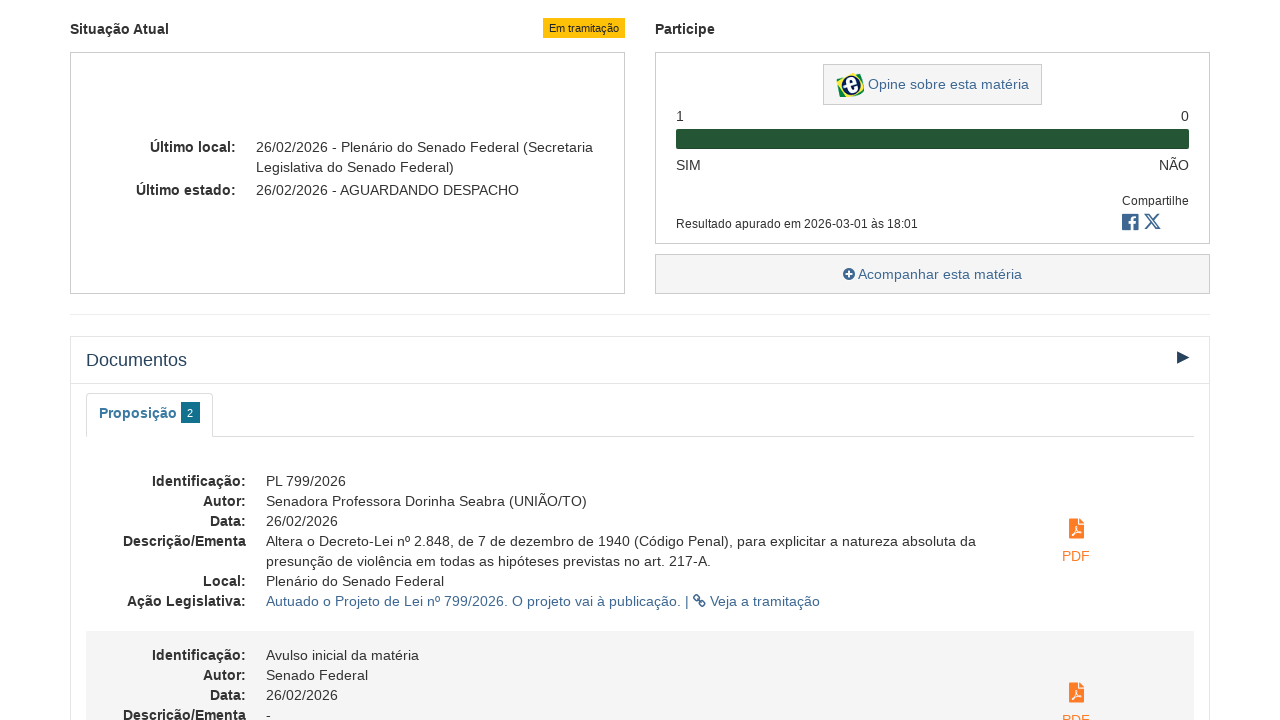

Clicked on the first document link to view the PDF at (1076, 529) on xpath=//*[@id="materia_documentos_proposicao"]/div/div[1]/div[2]/span/a
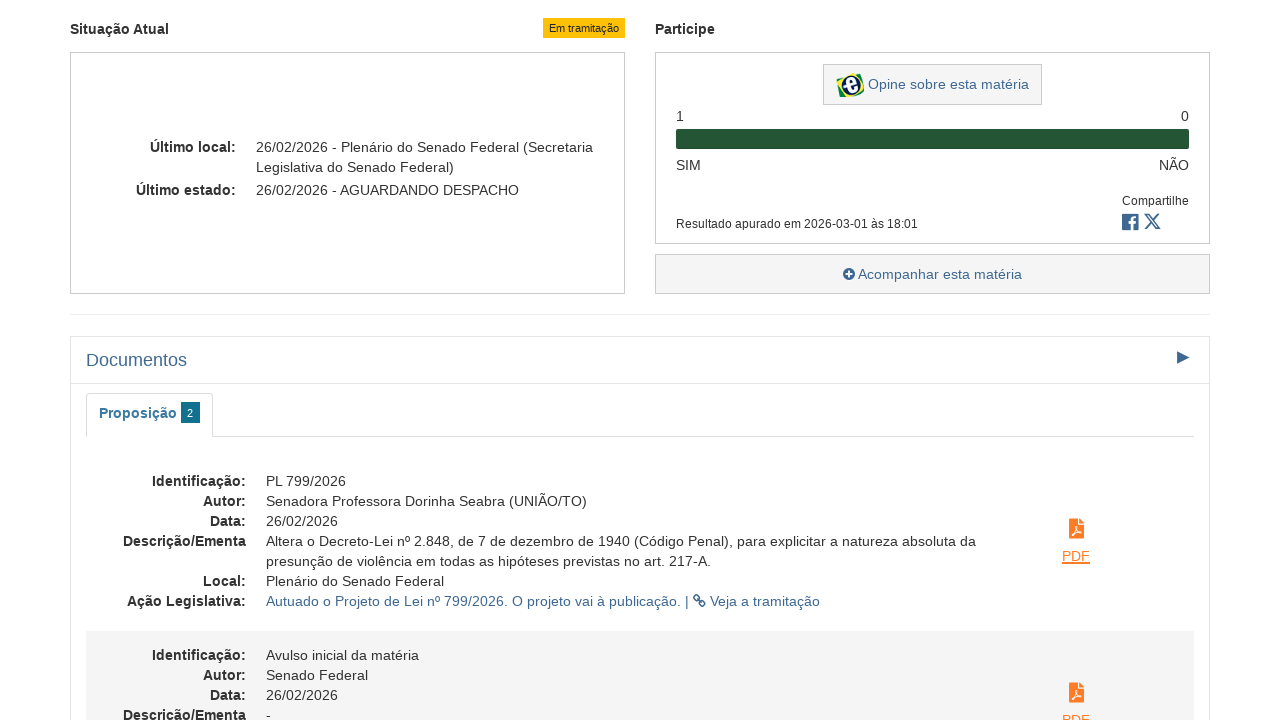

Waited for PDF page to load with networkidle state
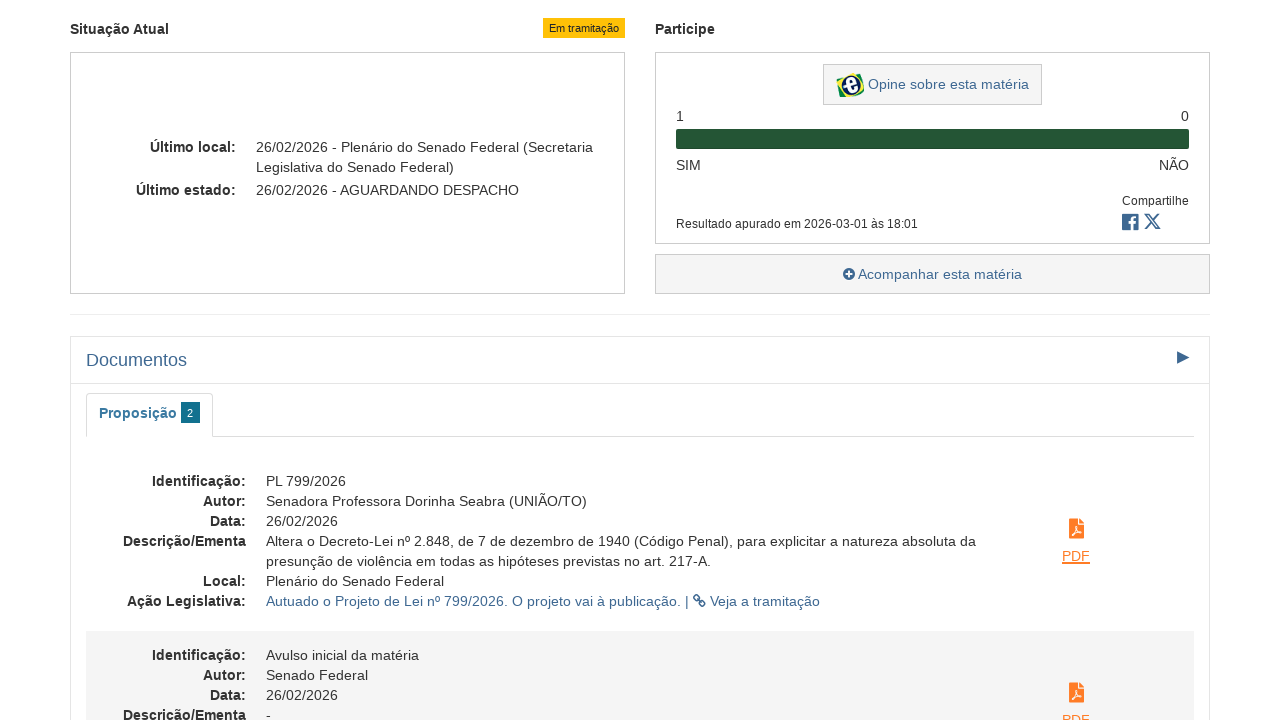

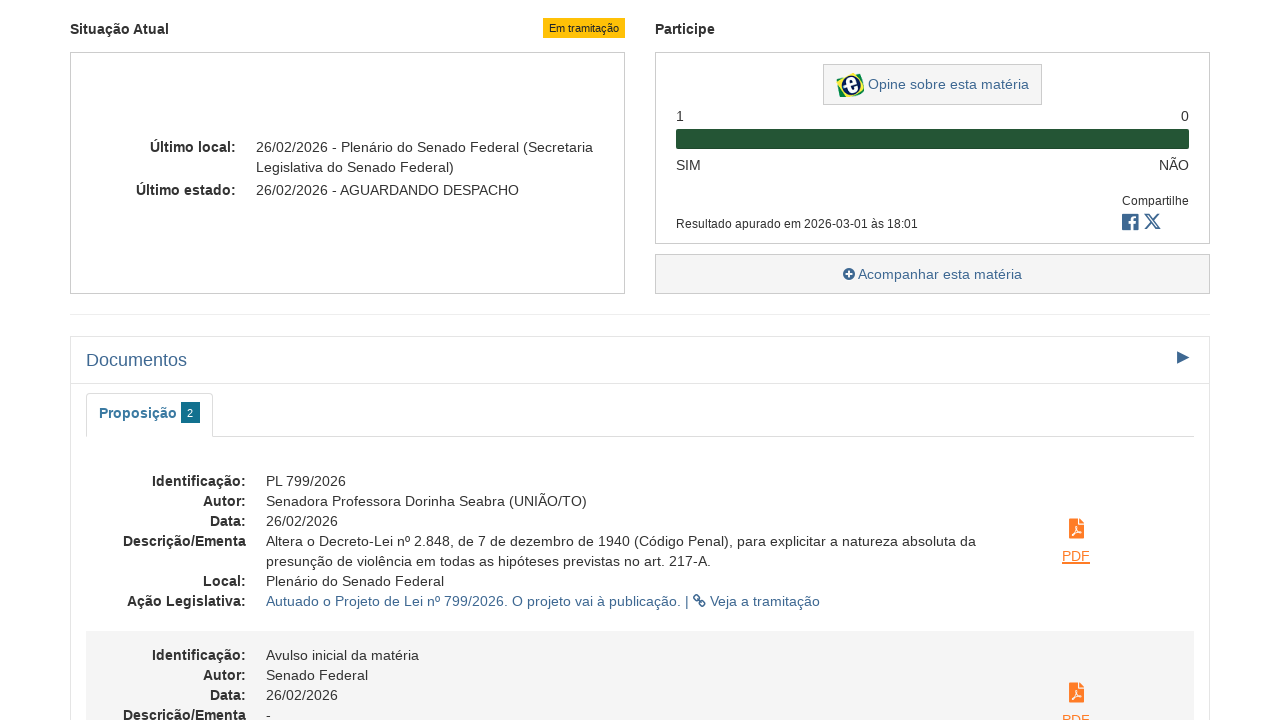